Tests regular click functionality by clicking the third button in the button list

Starting URL: https://demoqa.com/buttons

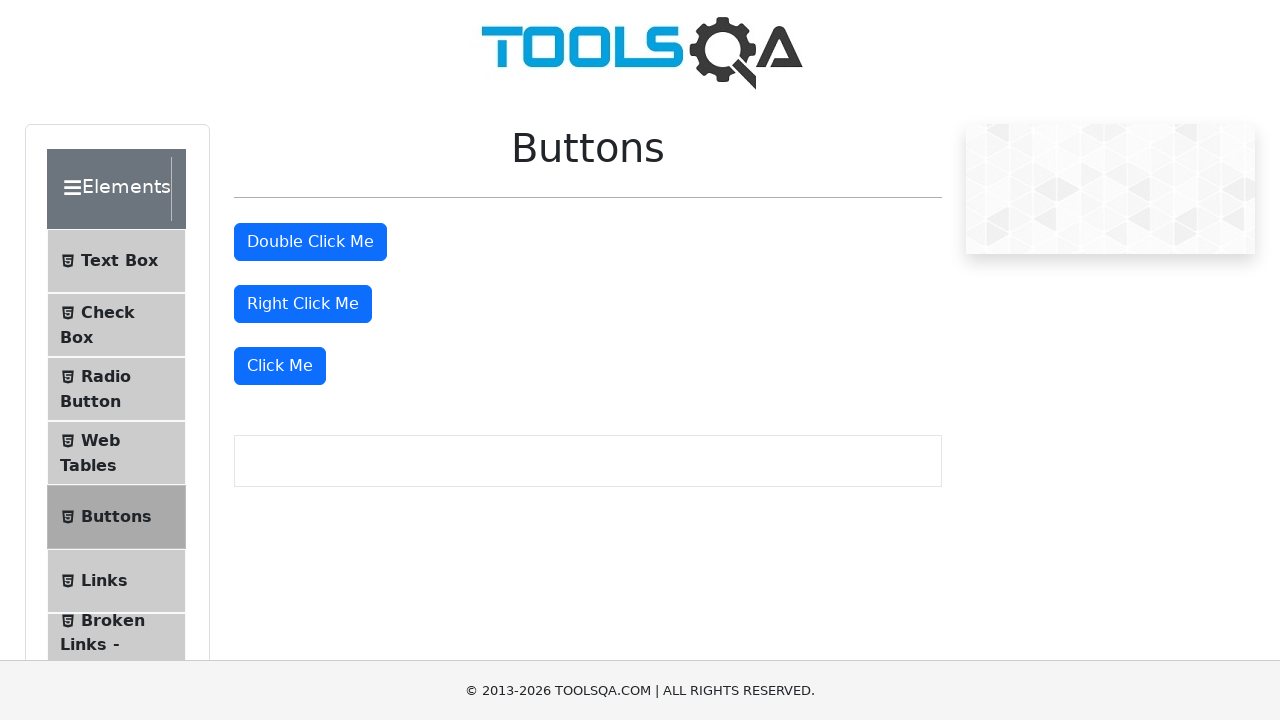

Located all buttons in the button list
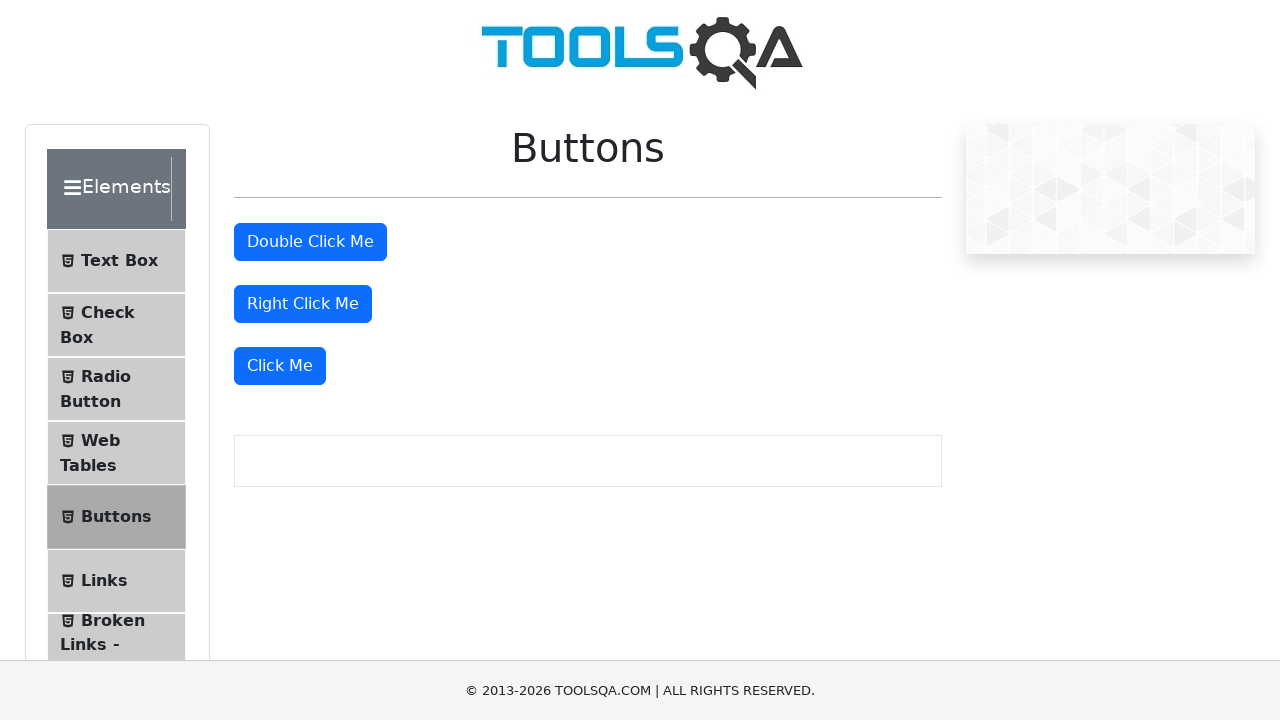

Clicked the third button in the button list at (280, 366) on .col-md-6 .btn >> nth=2
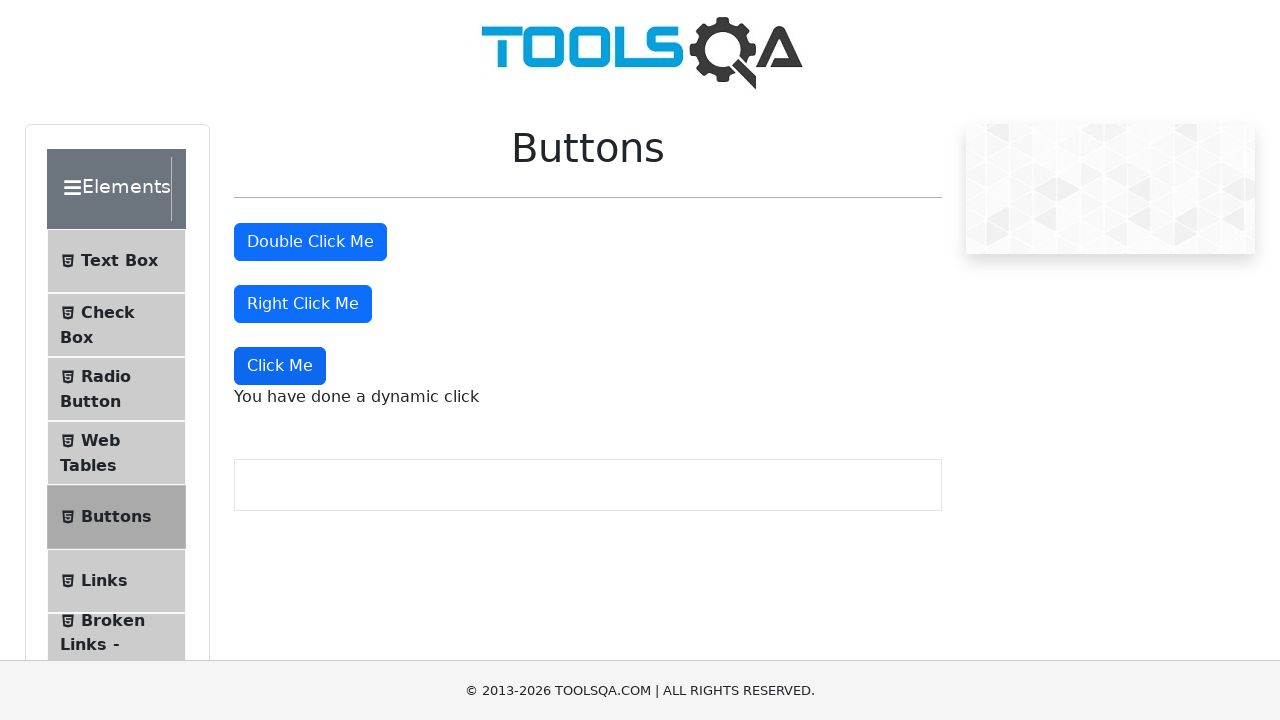

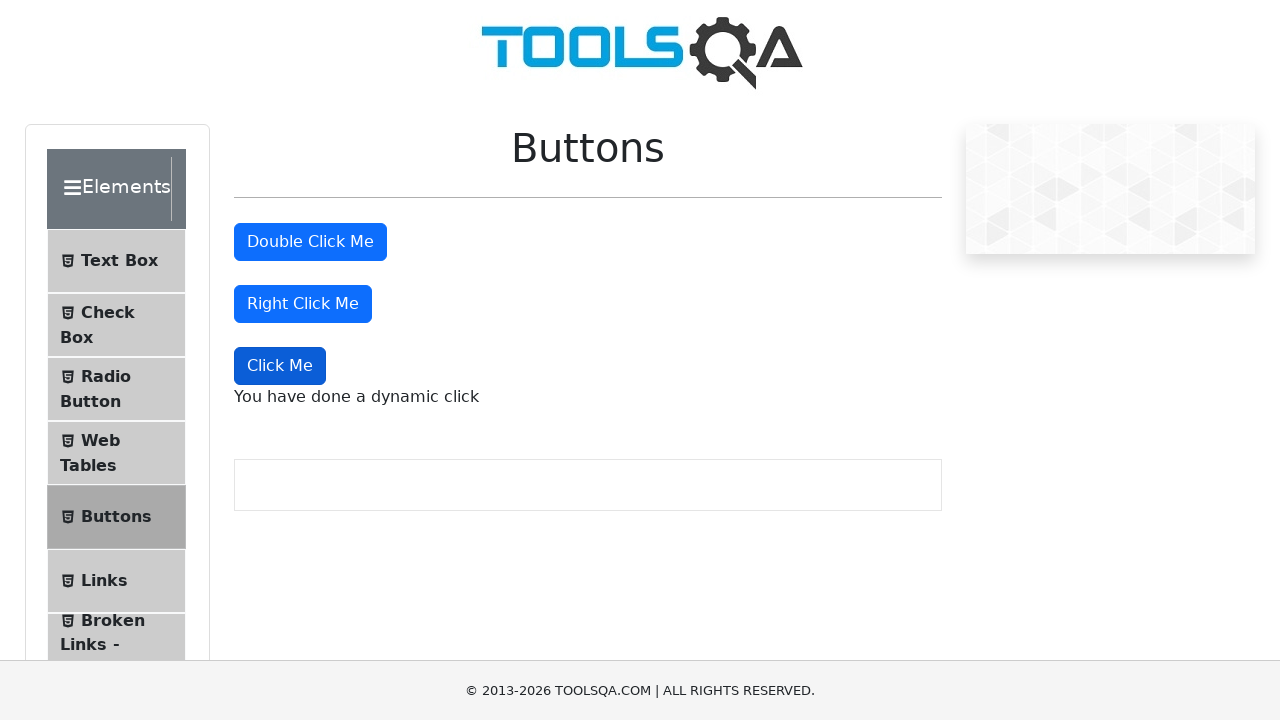